Tests the search functionality on sjp.pl (Polish dictionary website) by entering a search term and pressing Enter to submit the search

Starting URL: https://sjp.pl

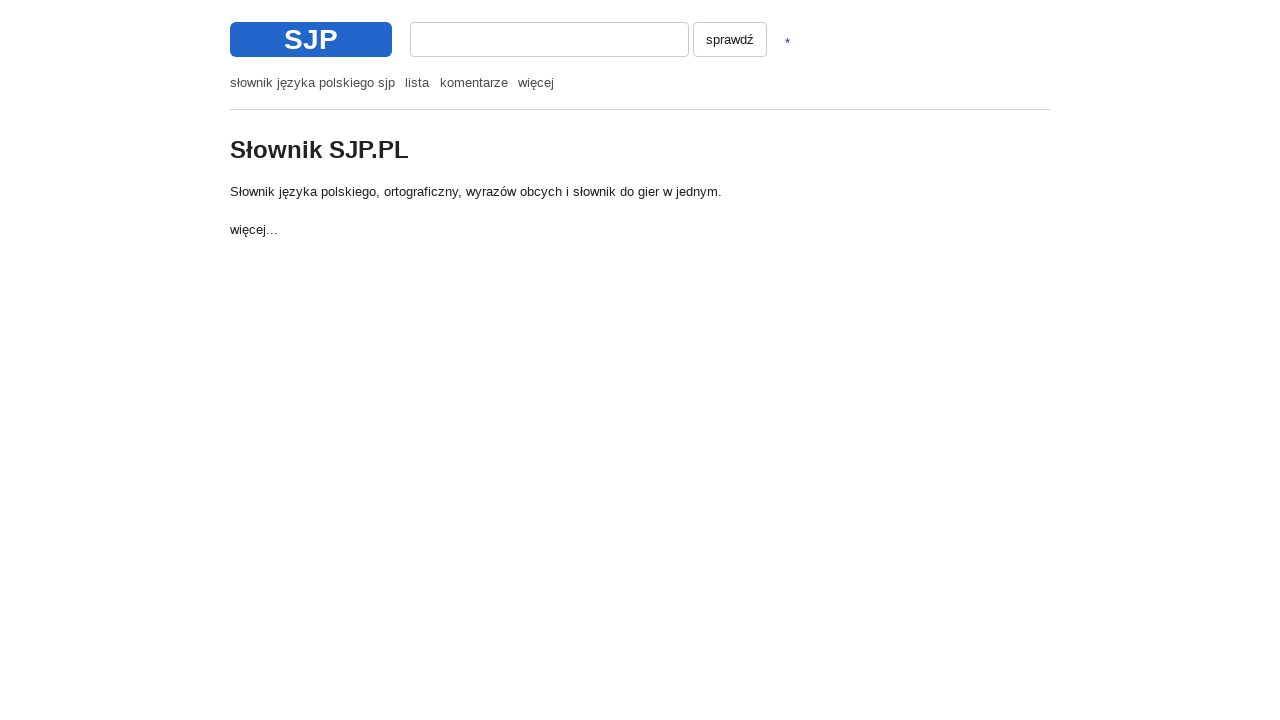

Filled search field with 'robot' on sjp.pl on //*[@id='inp1']
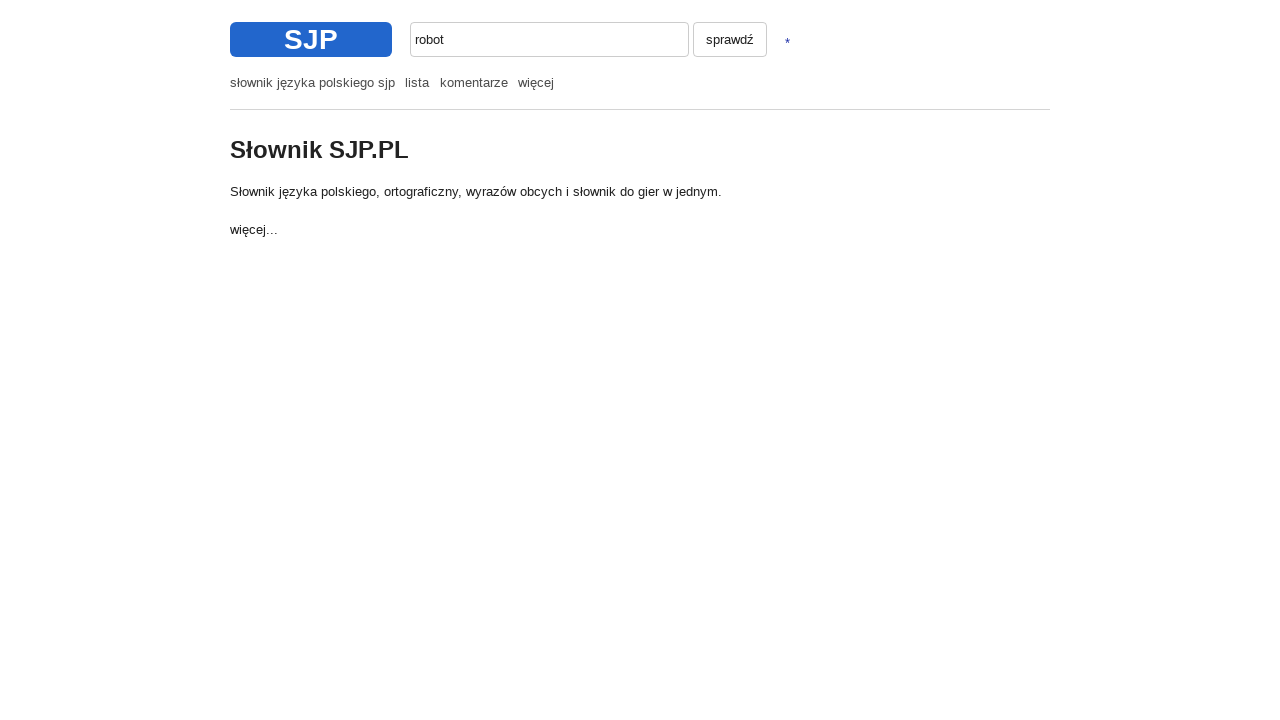

Pressed Enter to submit search query on //*[@id='inp1']
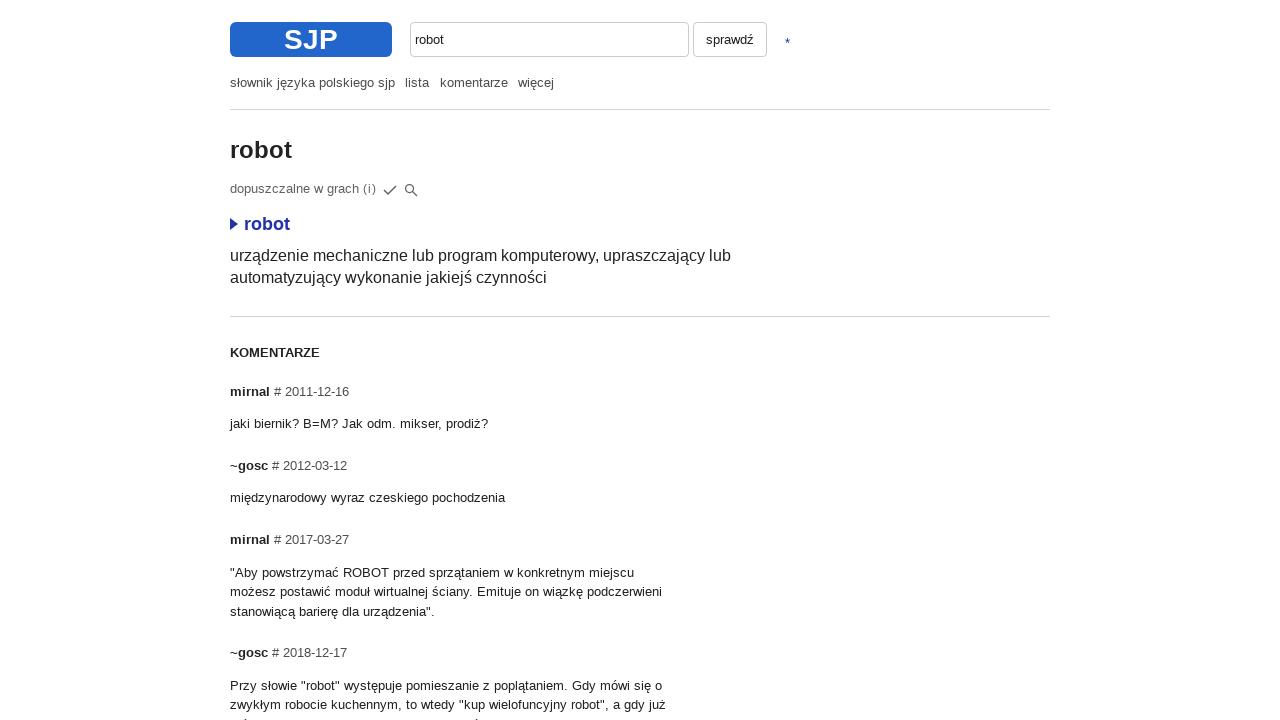

Search results loaded and network idle
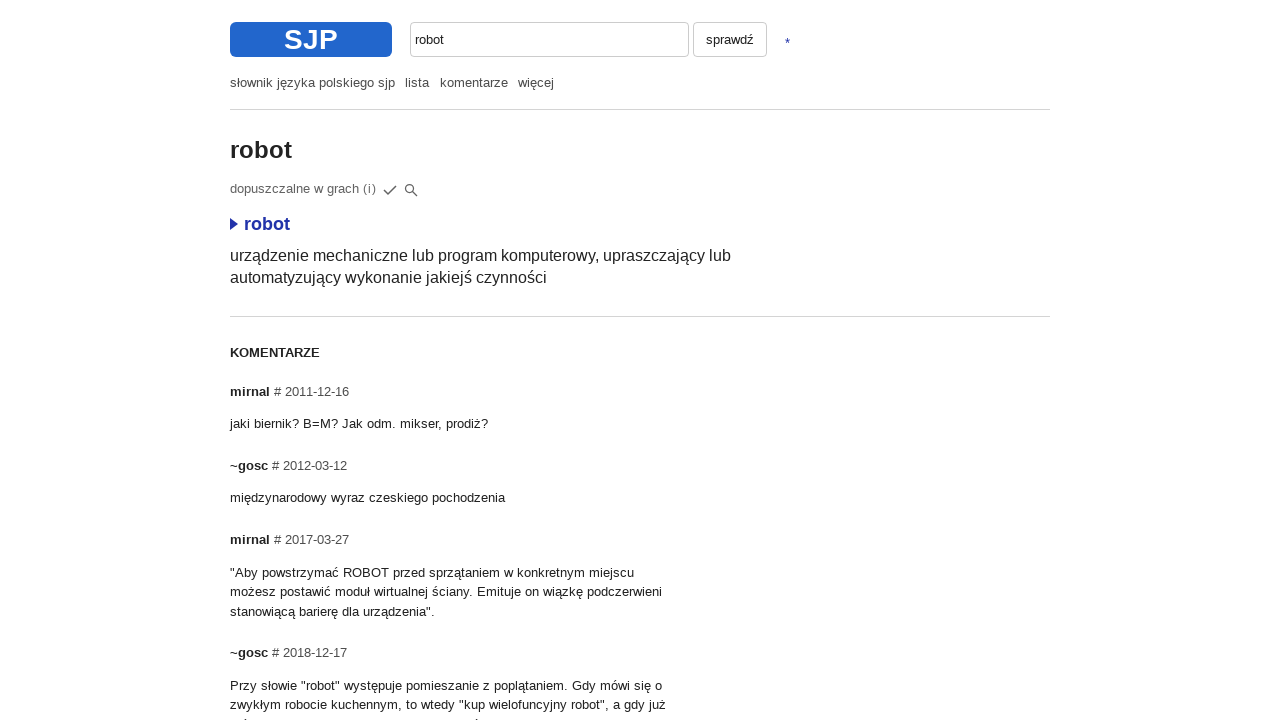

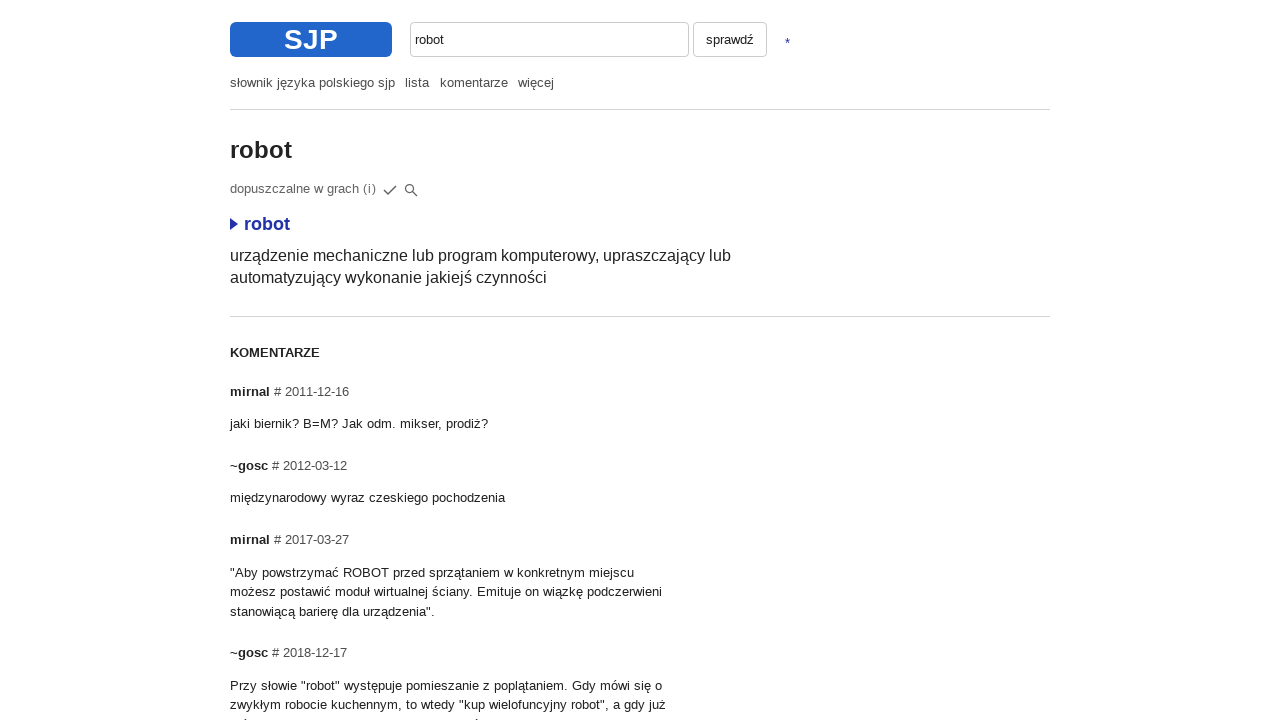